Fills the mobile number field in a student registration form

Starting URL: https://demoqa.com/automation-practice-form

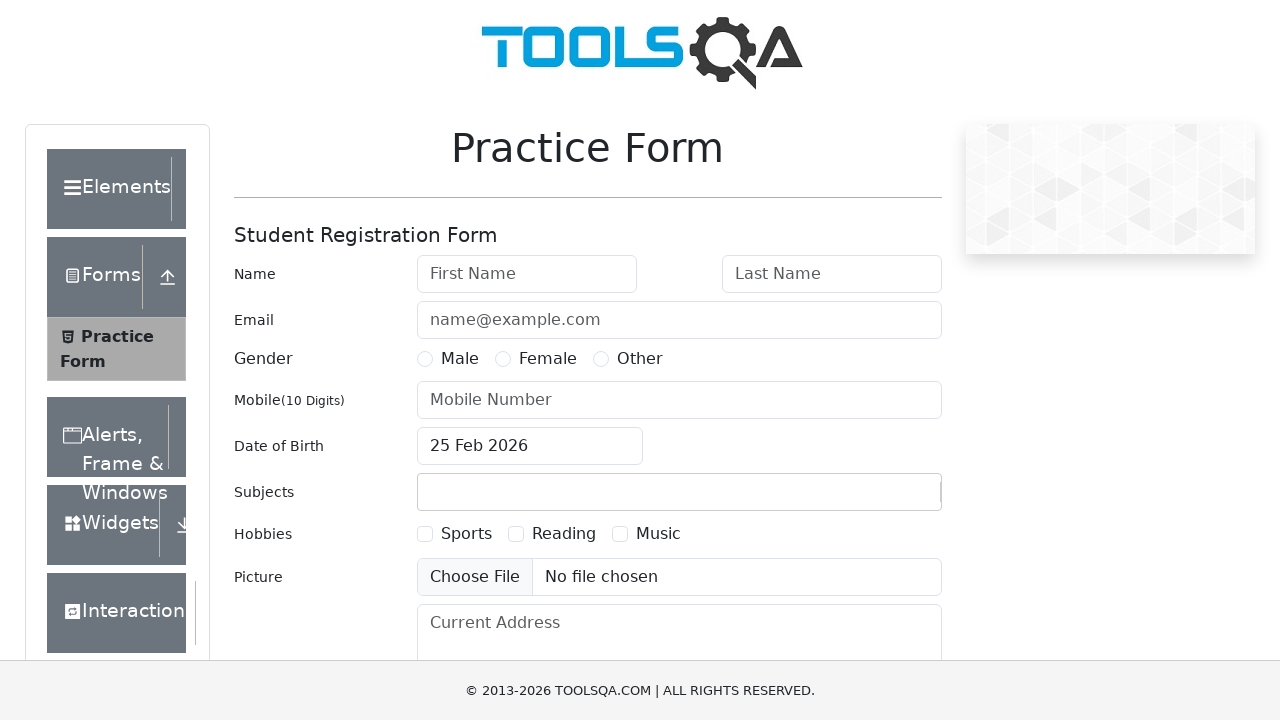

Filled mobile number field with '5512912950' in student registration form on input#userNumber
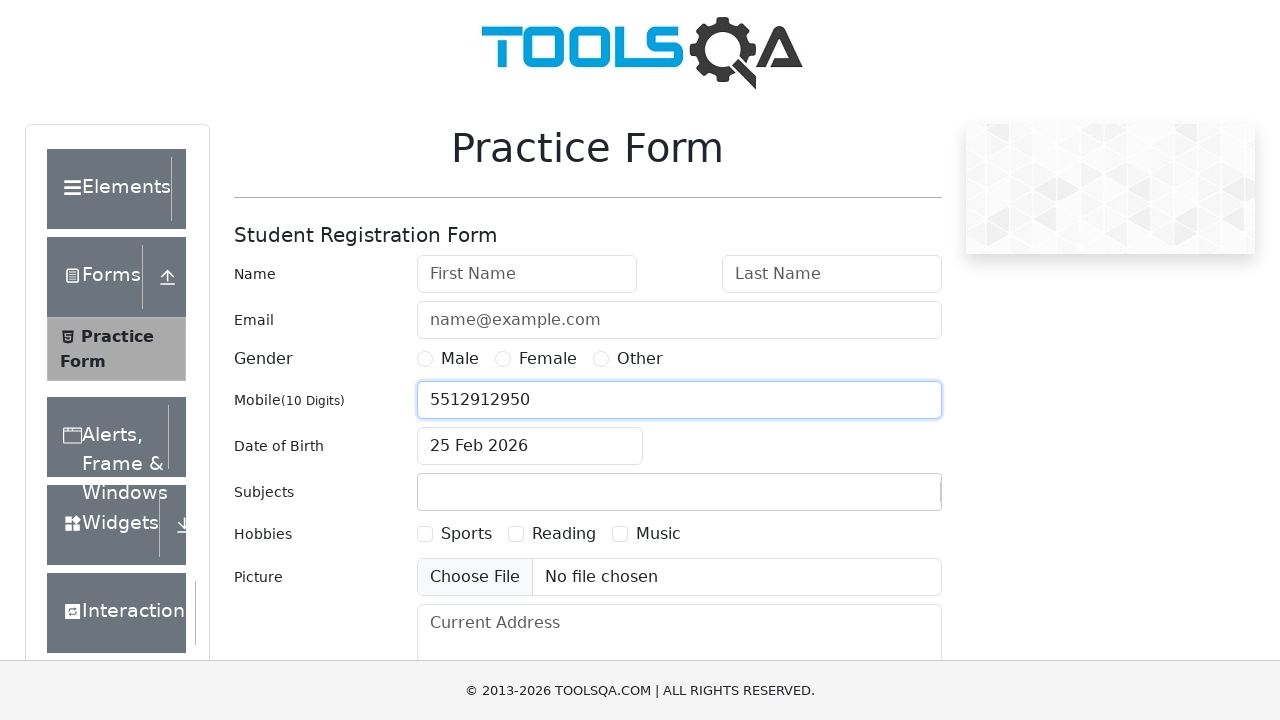

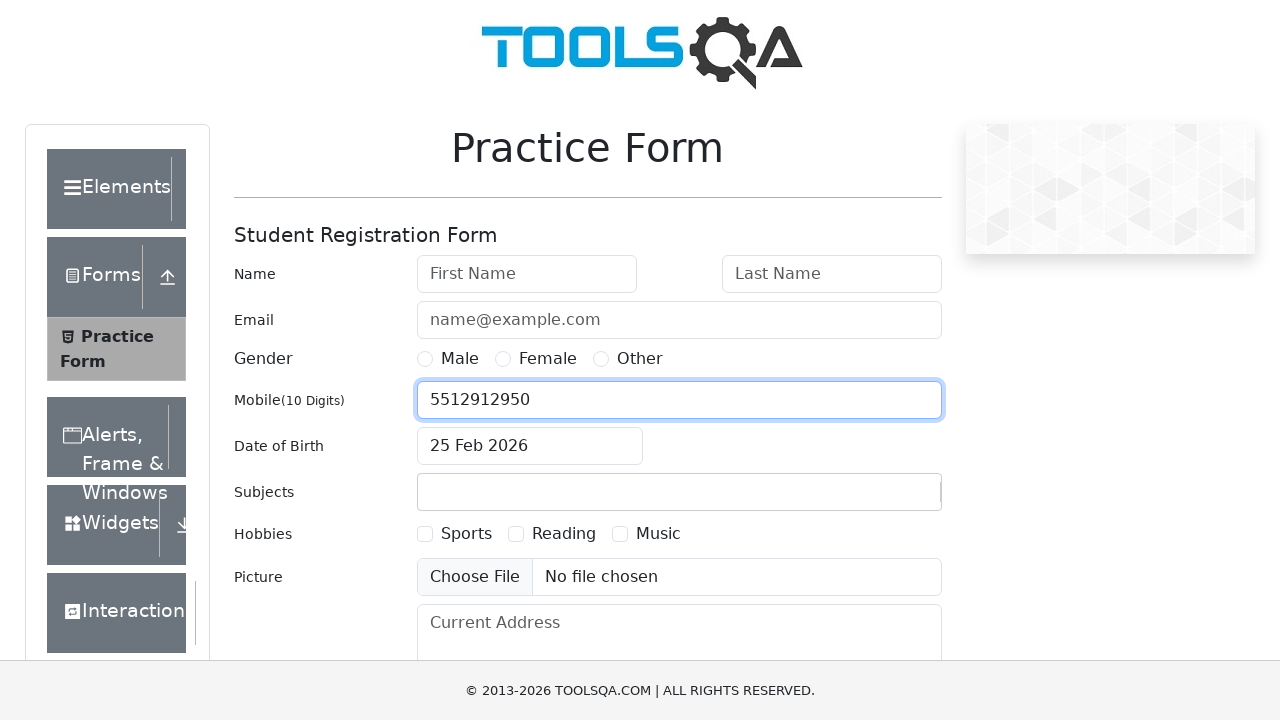